Retrieves an attribute value from an image element, calculates a mathematical function, and submits the result through a form with checkbox and radio button selections

Starting URL: http://suninjuly.github.io/get_attribute.html

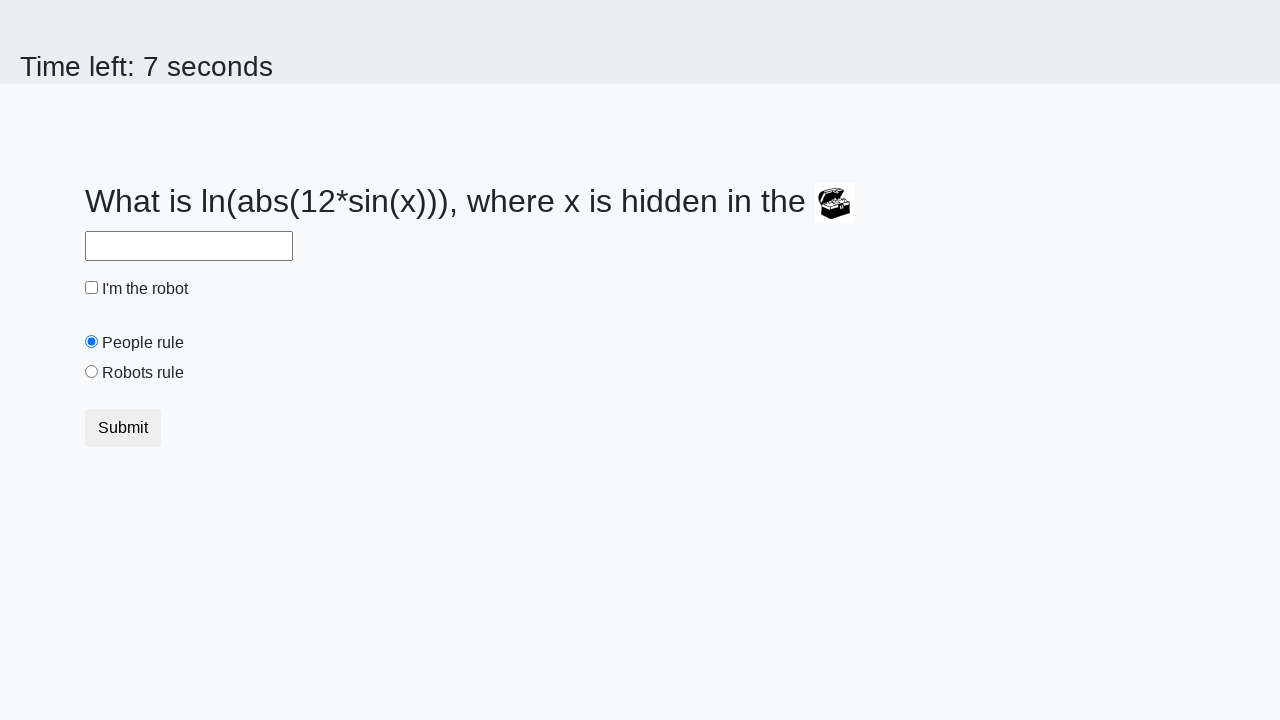

Located treasure image element with id='treasure'
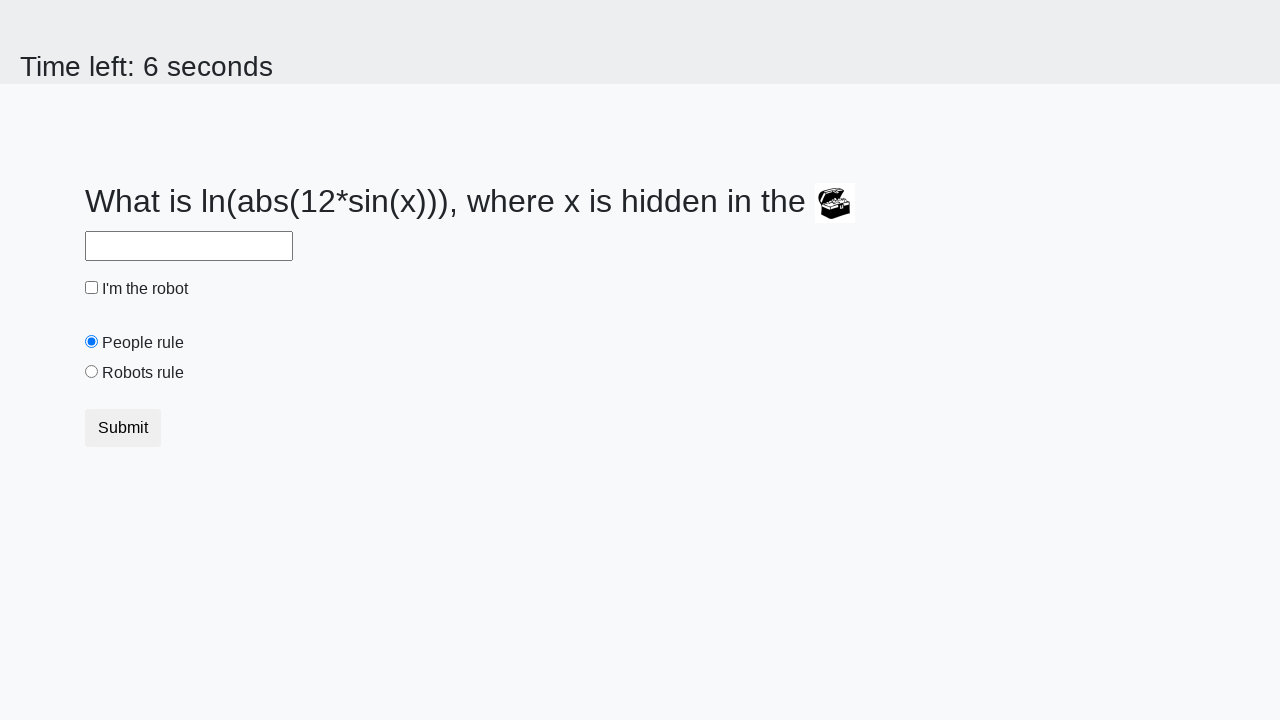

Retrieved 'valuex' attribute from treasure image
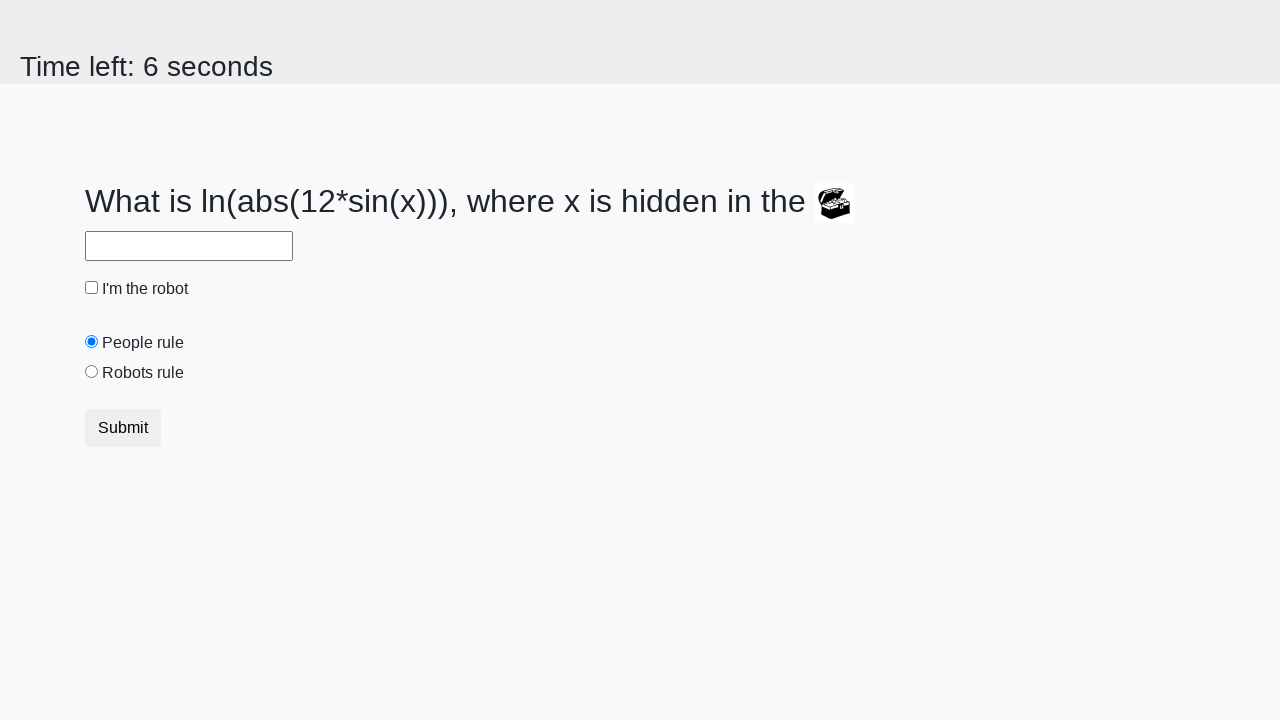

Calculated result using mathematical function: log(abs(12*sin(612))) = 1.9286171585482006
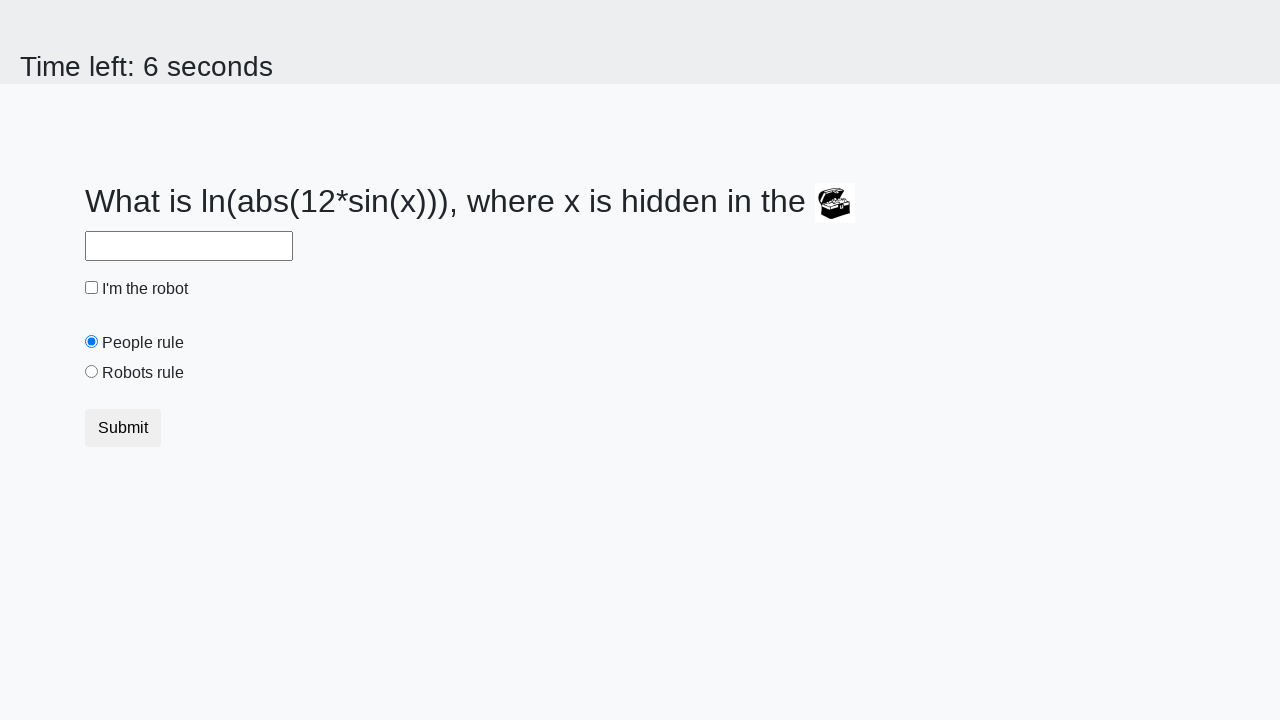

Filled answer field with calculated value on //input[@id='answer']
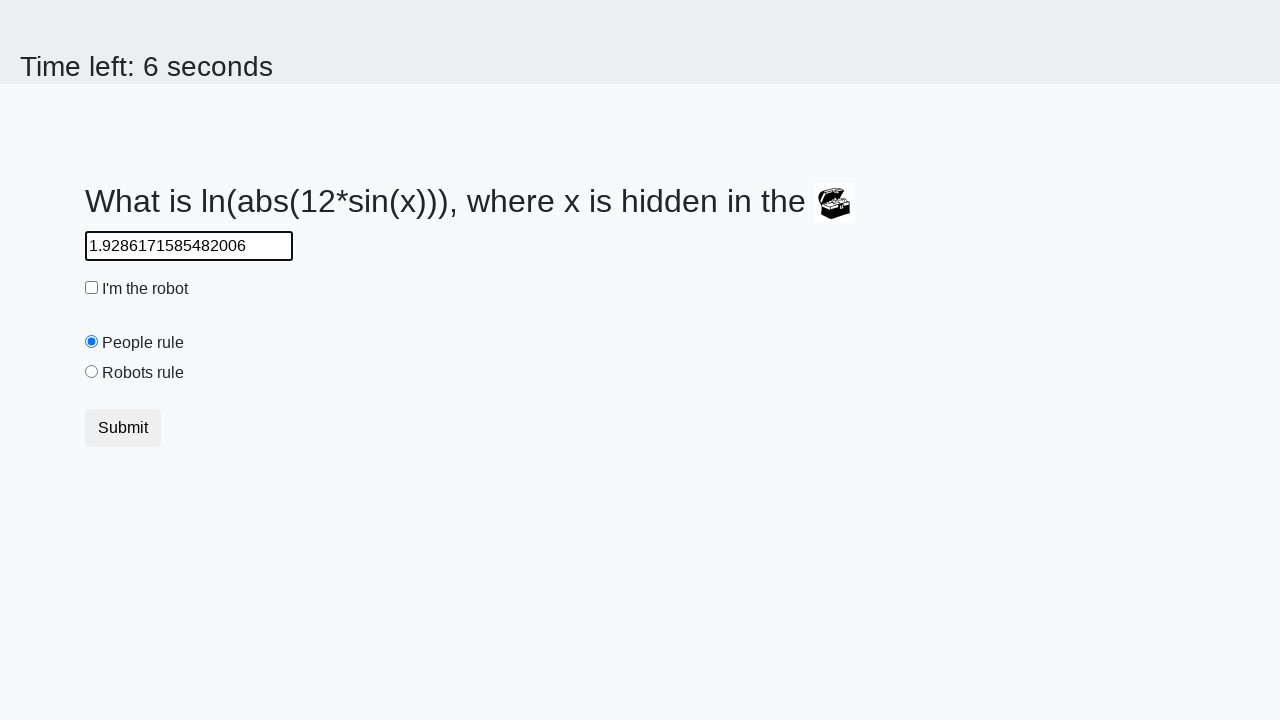

Checked the checkbox at (92, 288) on xpath=//input[@type='checkbox']
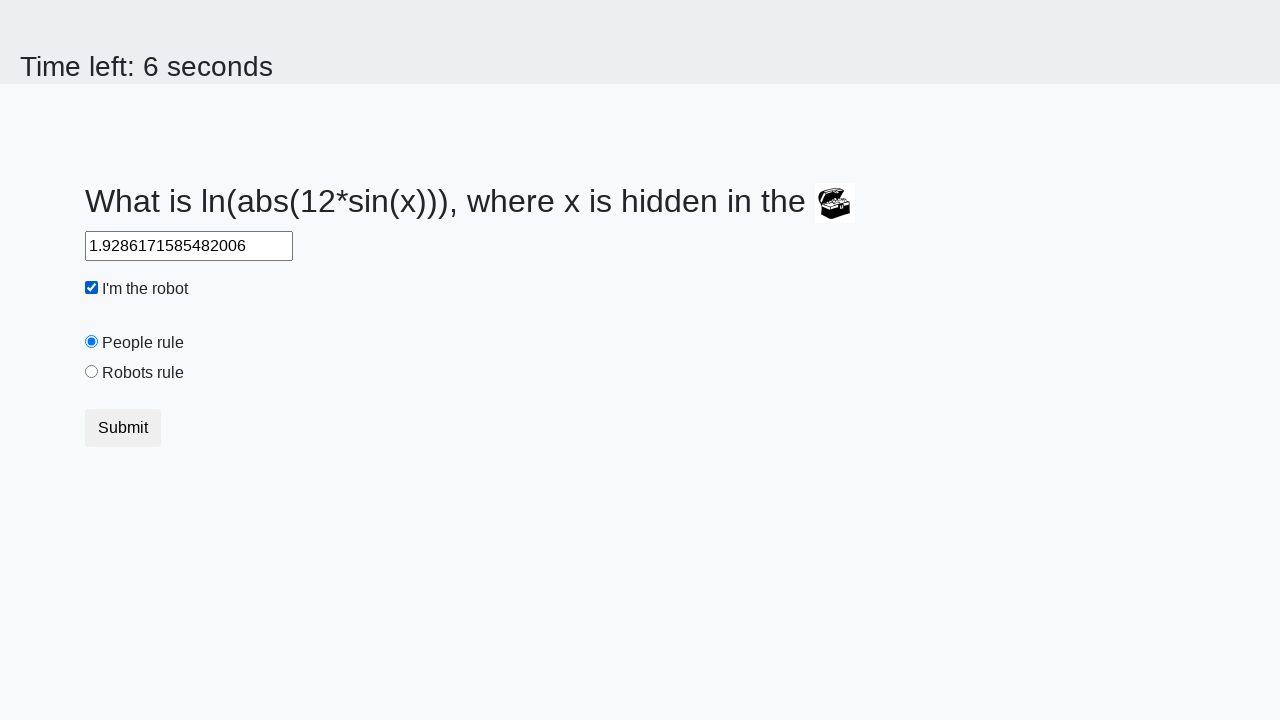

Selected 'robots' radio button at (92, 372) on xpath=//input[@type='radio' and @value='robots']
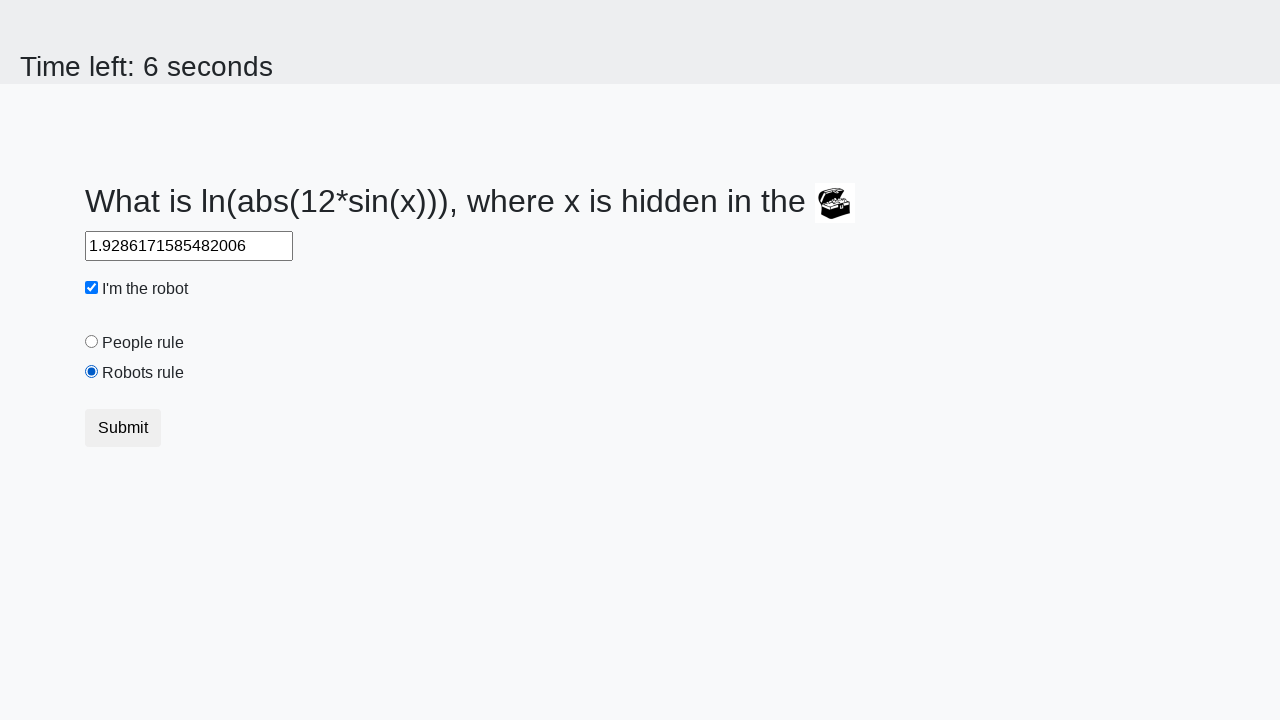

Clicked submit button to submit form at (123, 428) on xpath=//button[@type='submit']
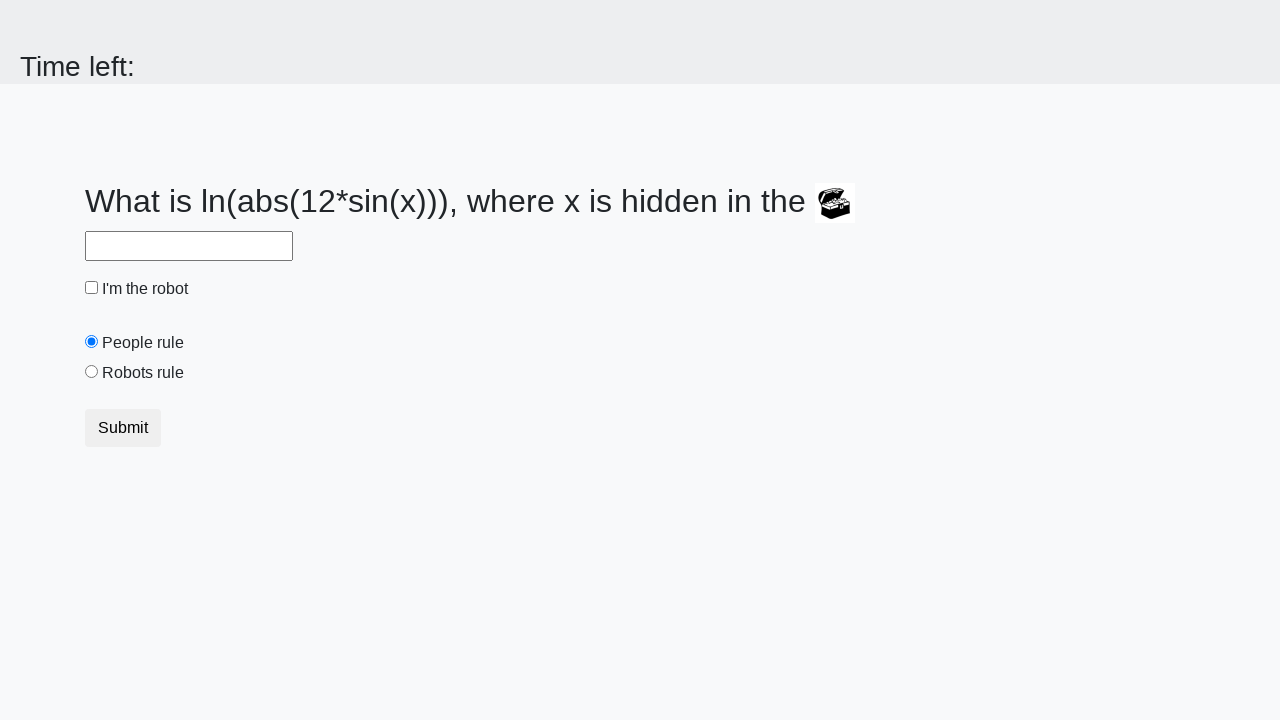

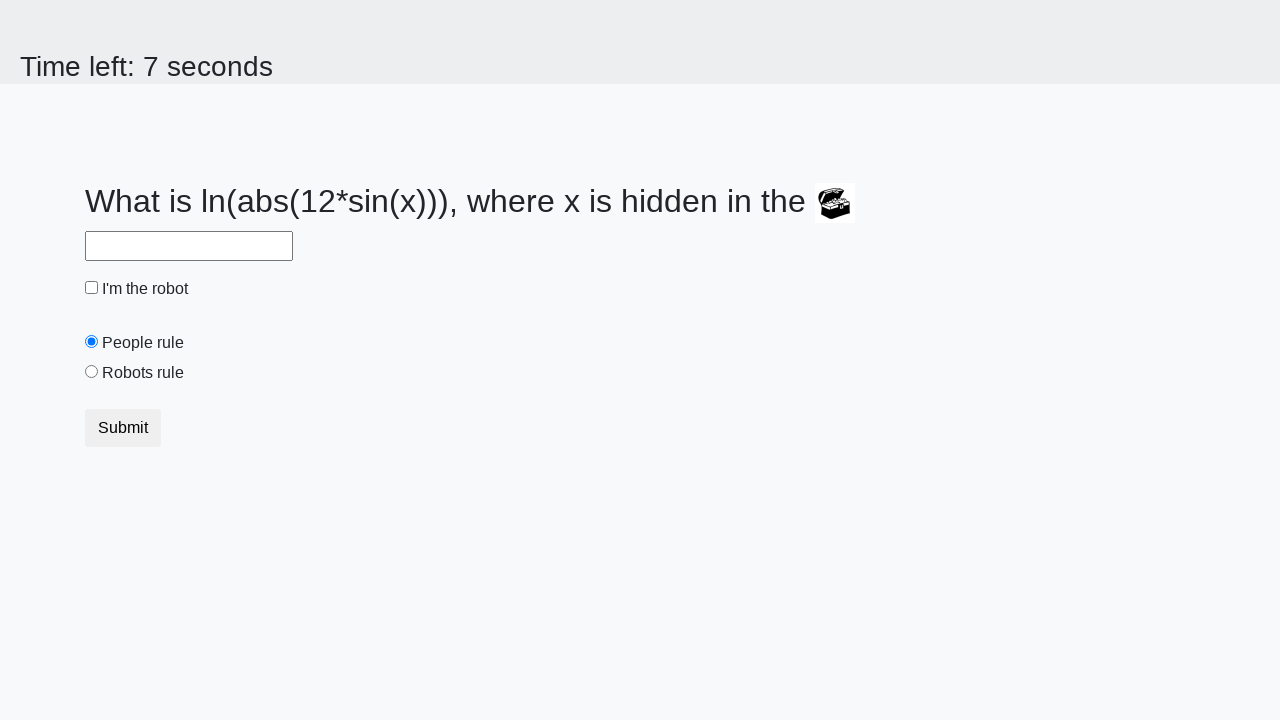